Tests JavaScript alert box functionality by clicking a button that triggers an alert and then accepting the alert dialog

Starting URL: https://demo.automationtesting.in/Alerts.html

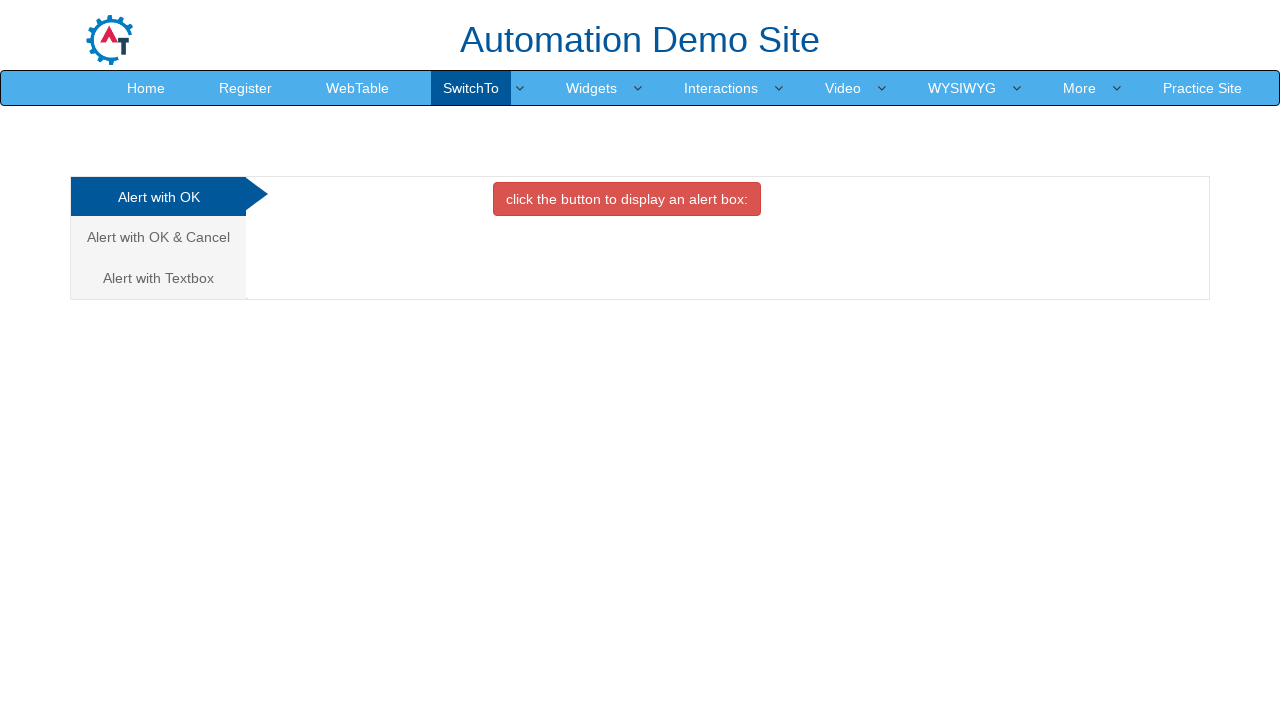

Clicked the OK Tab button to trigger the alert at (627, 199) on xpath=//*[@id='OKTab']/button
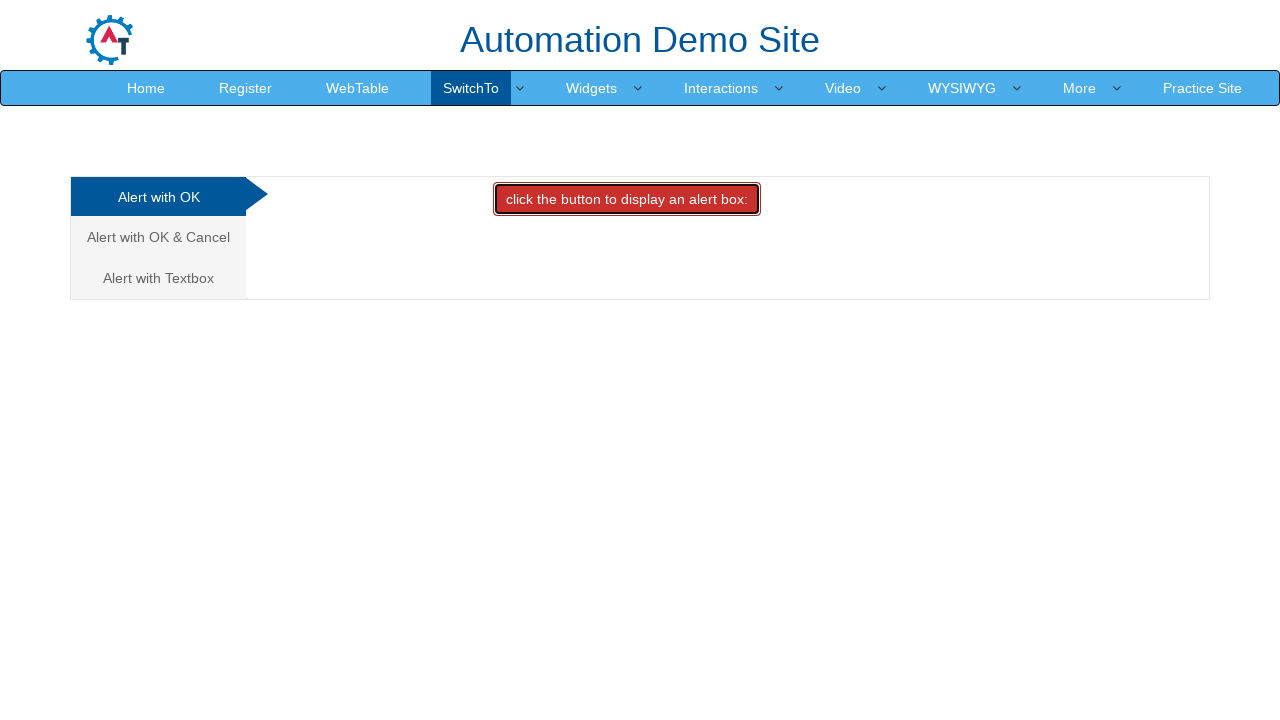

Set up dialog handler to accept the alert
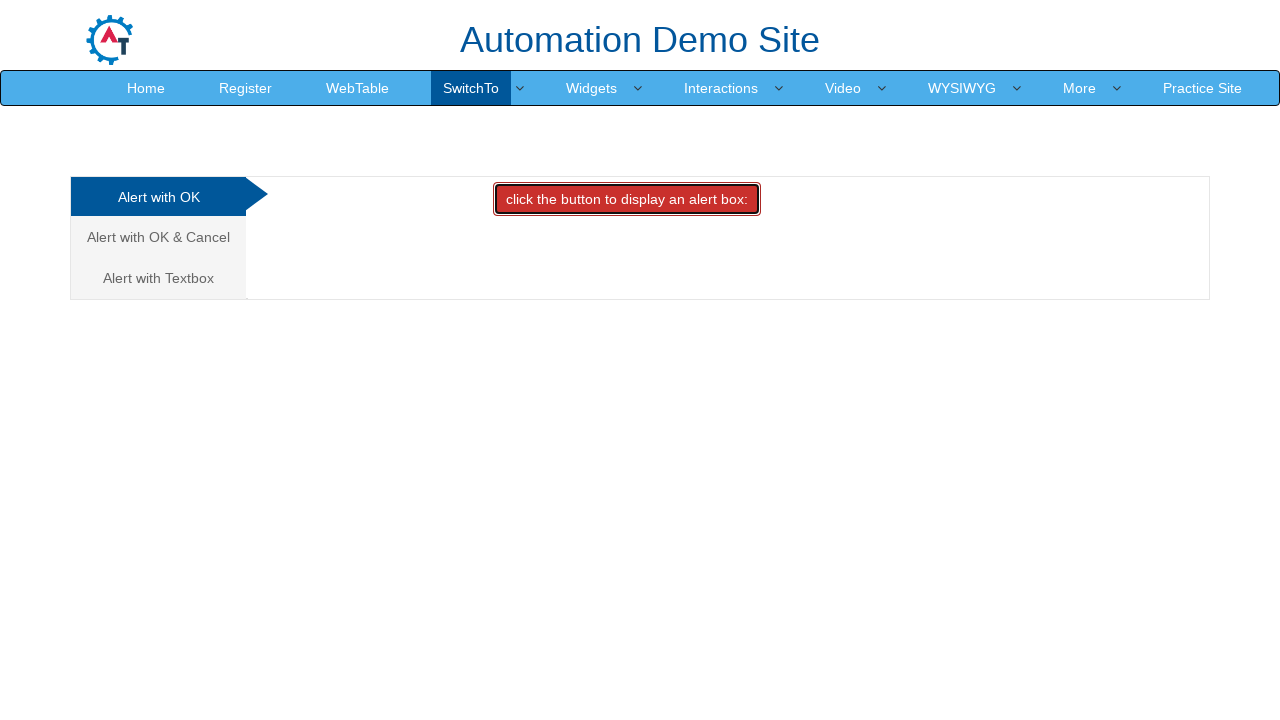

Waited 500ms for alert to appear and be accepted
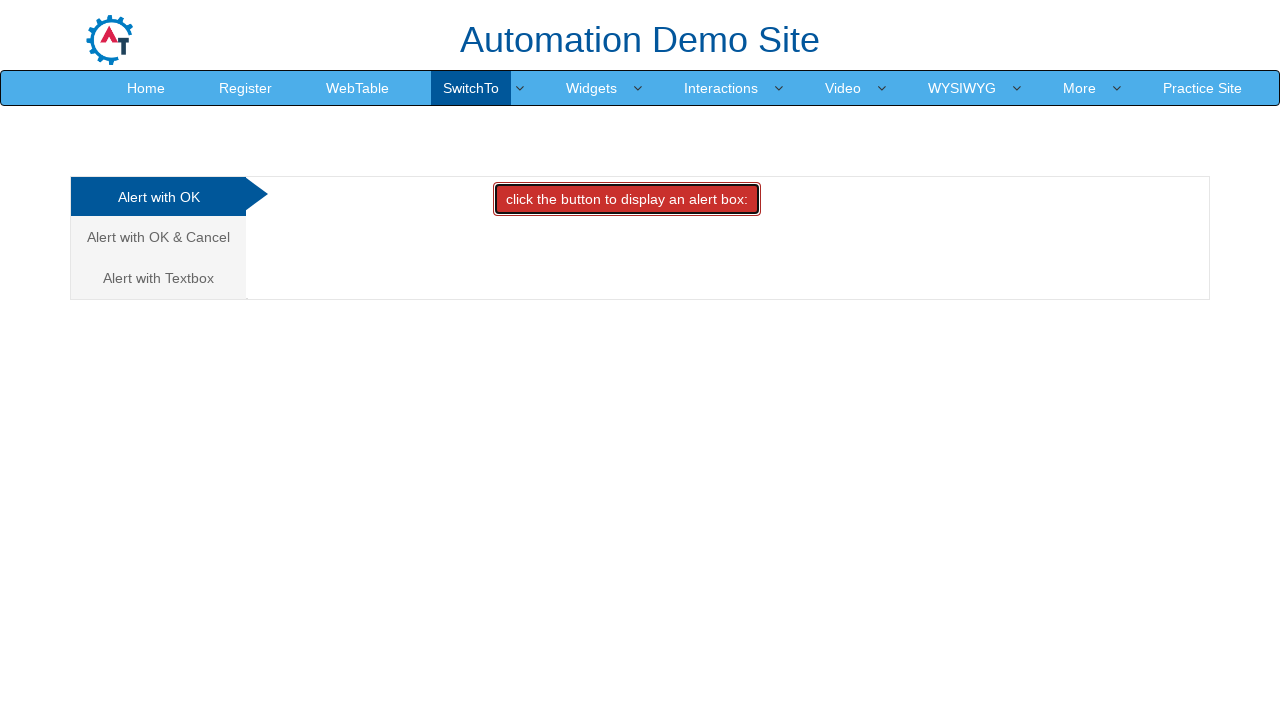

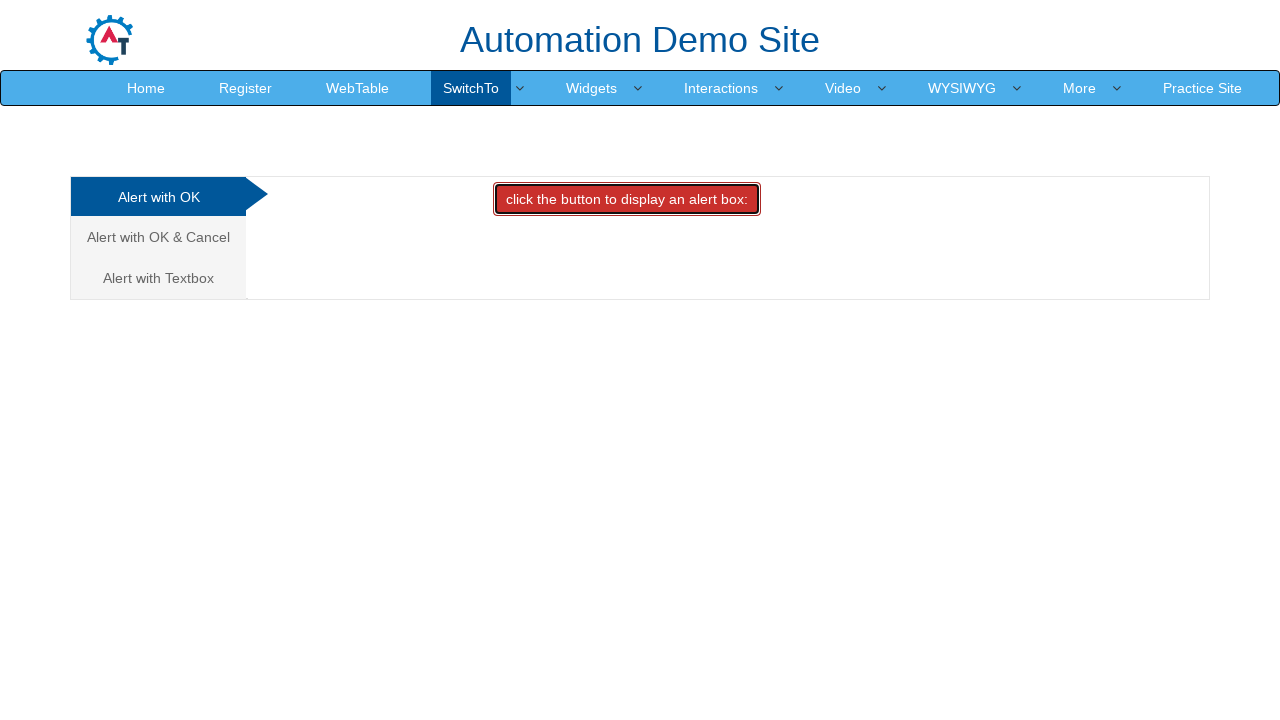